Tests dynamic loading by clicking Start button and waiting for "Hello World!" text to appear

Starting URL: http://the-internet.herokuapp.com/dynamic_loading/2

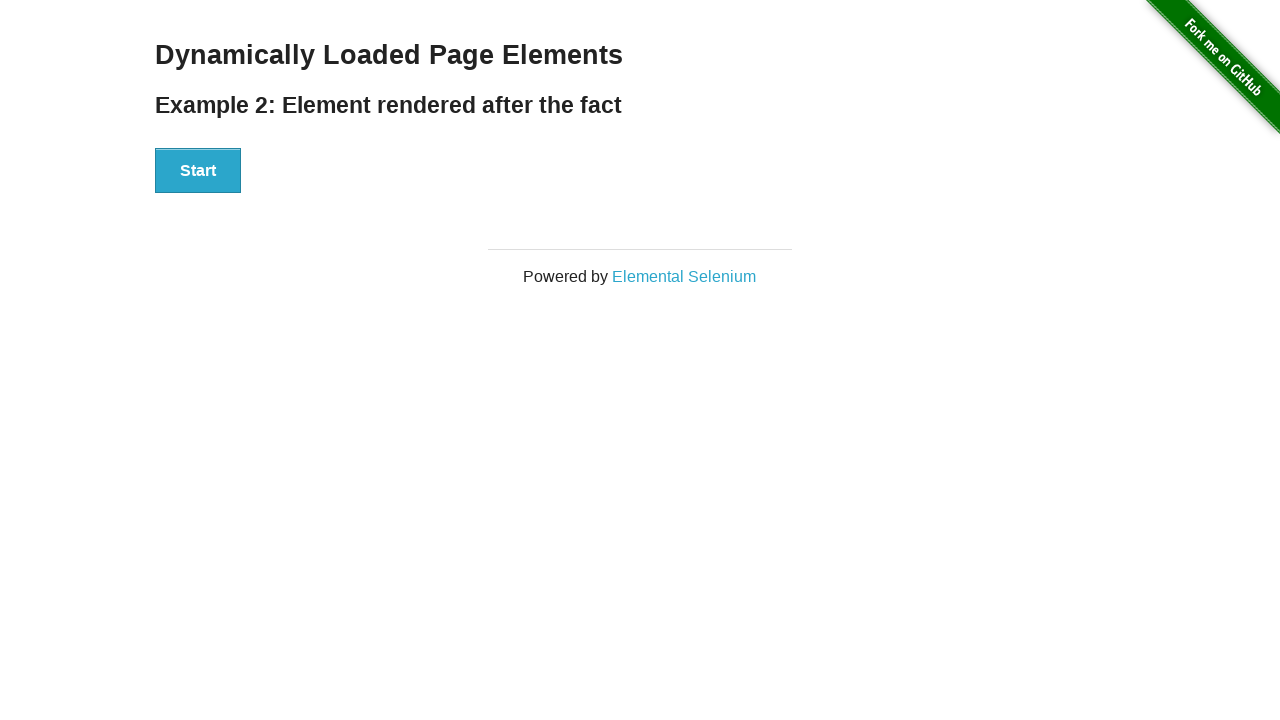

Clicked Start button to trigger dynamic loading at (198, 171) on xpath=//button[text()='Start']
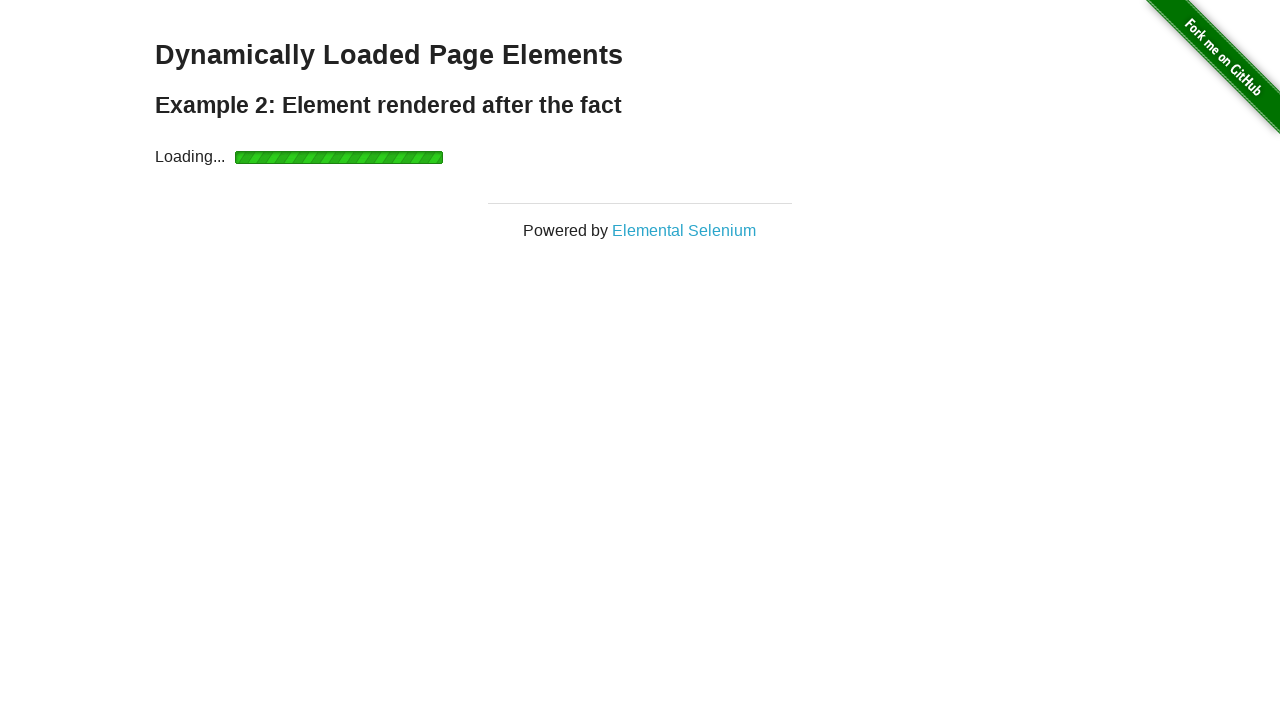

Waited for 'Hello World!' text to appear
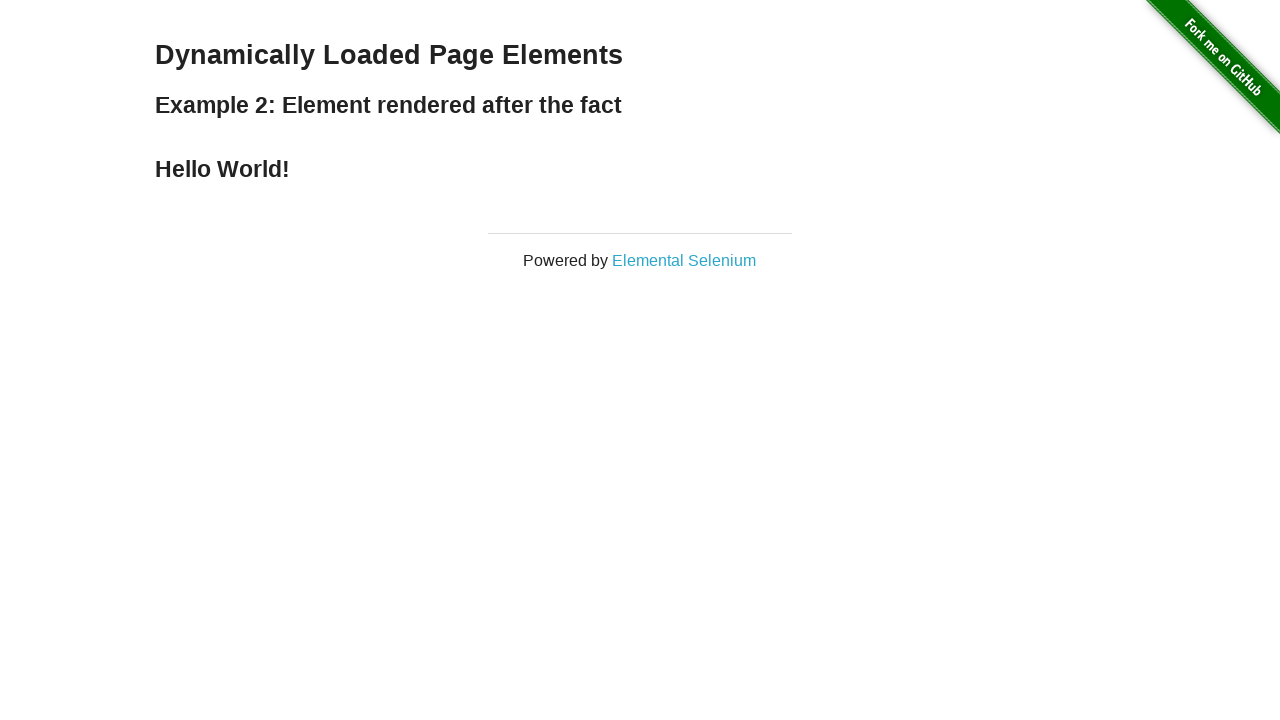

Verified 'Hello World!' text is visible
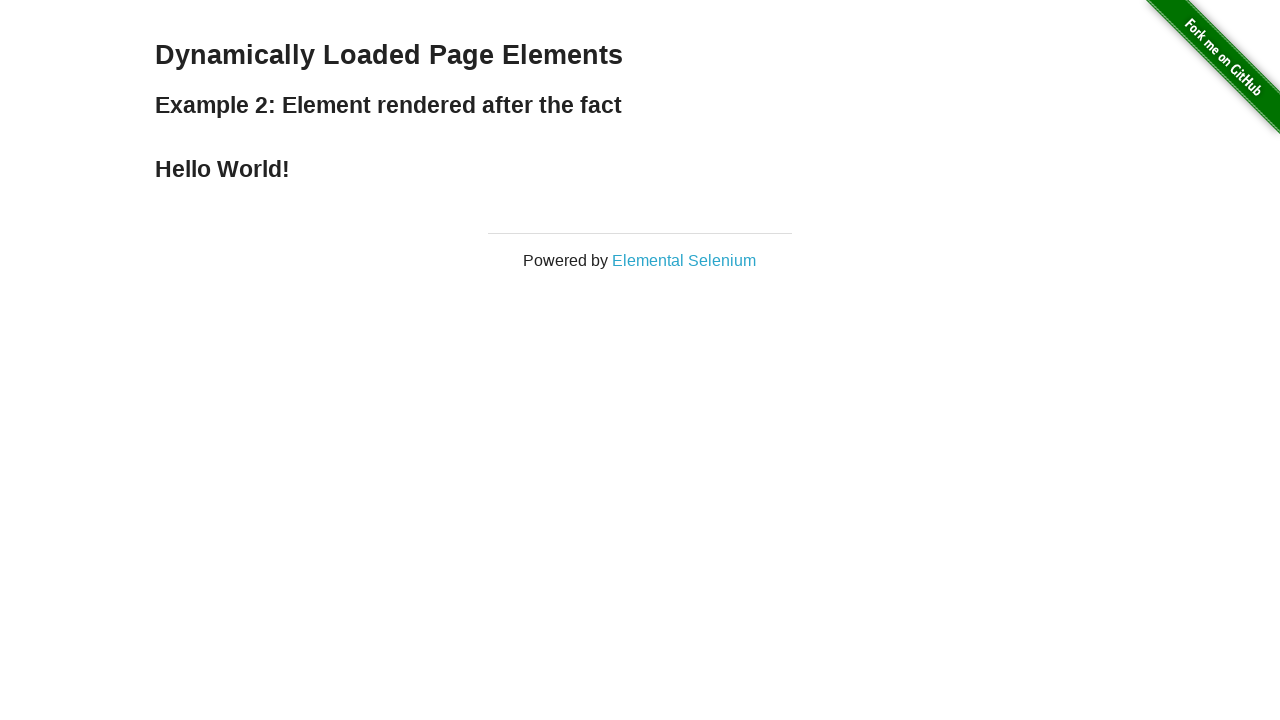

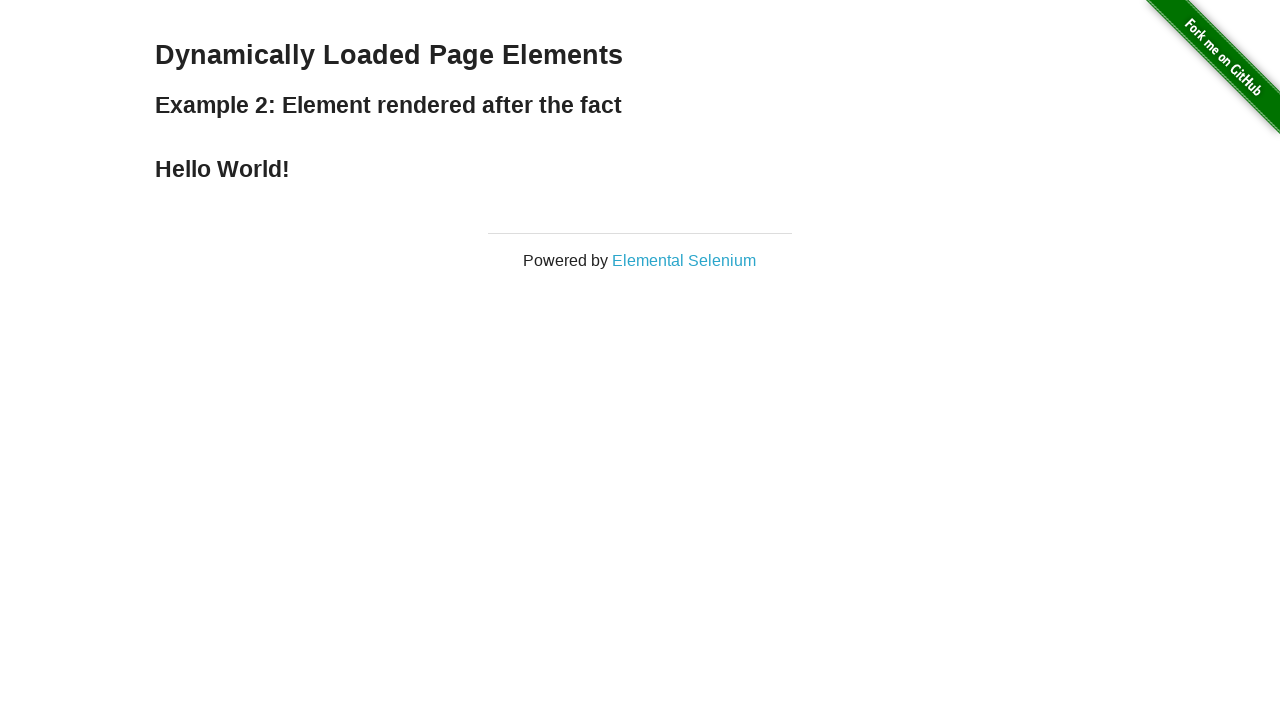